Fills out a practice form on awesomeqa.com including personal information, experience level, profession, and automation tools

Starting URL: https://awesomeqa.com/practice.html

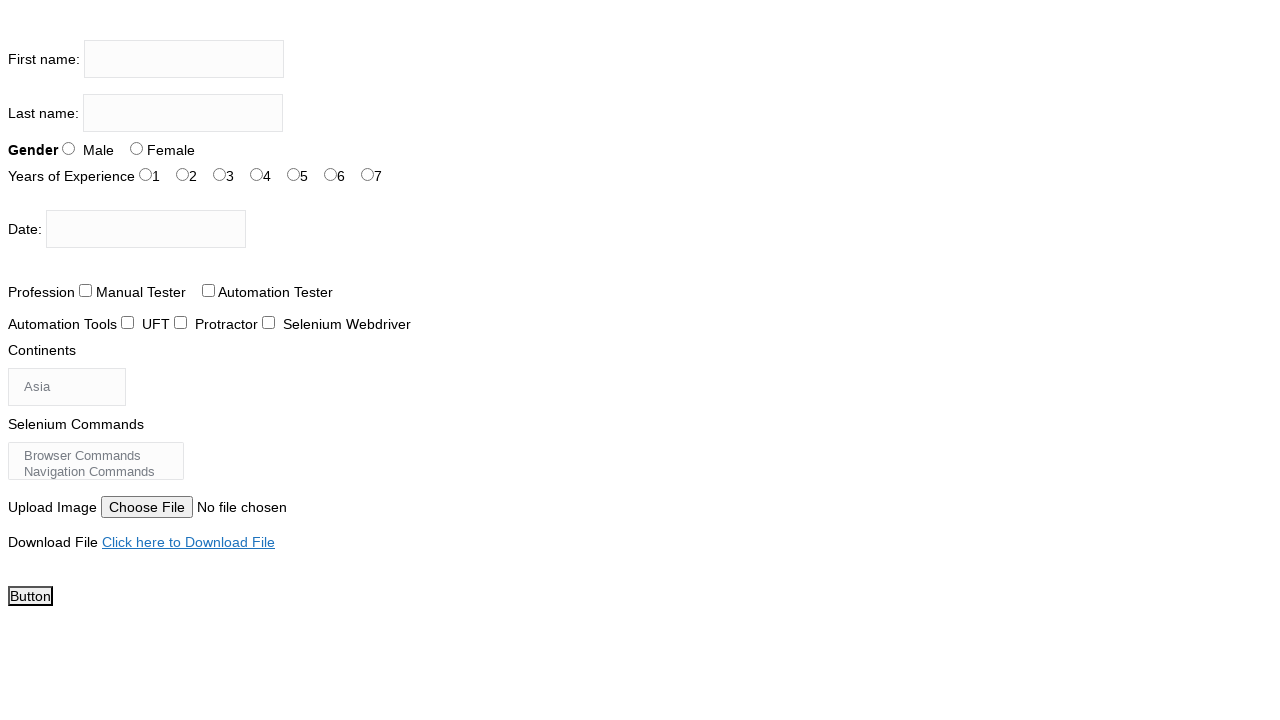

Filled first name field with 'Digambar' on input[name='firstname']
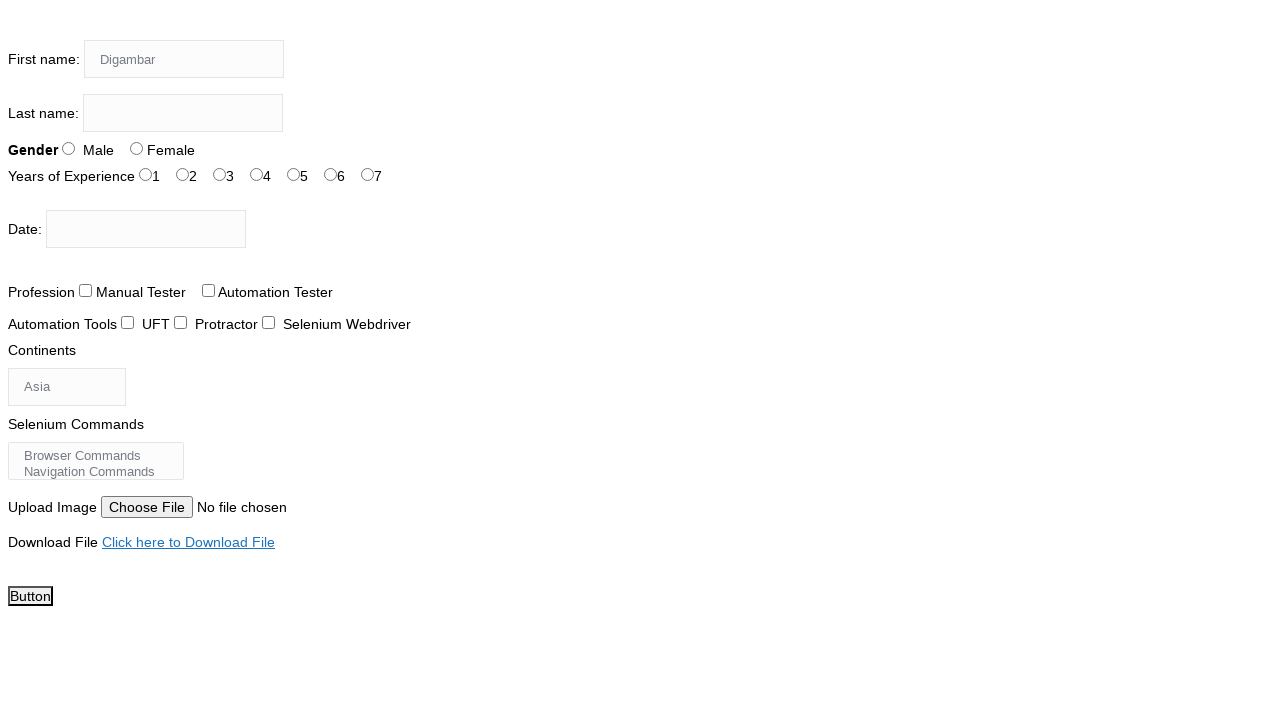

Filled last name field with 'Jadhav' on input[name='lastname']
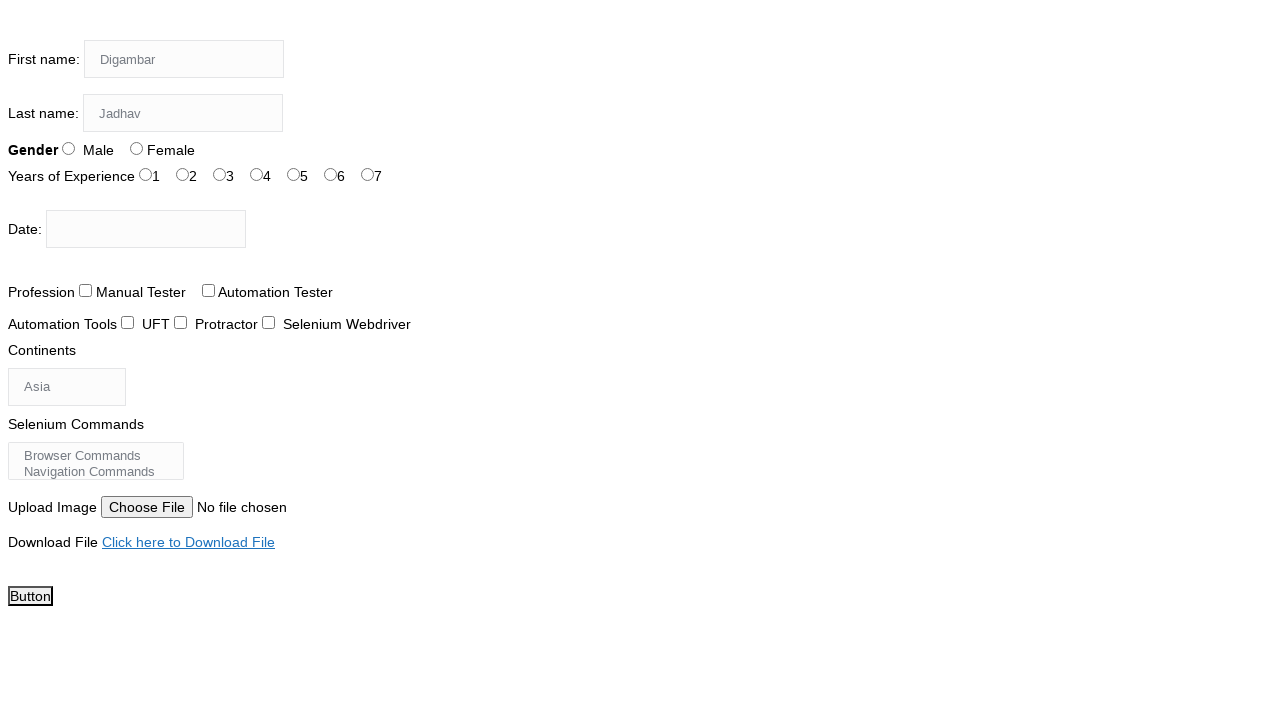

Selected Male gender option at (68, 148) on #sex-0
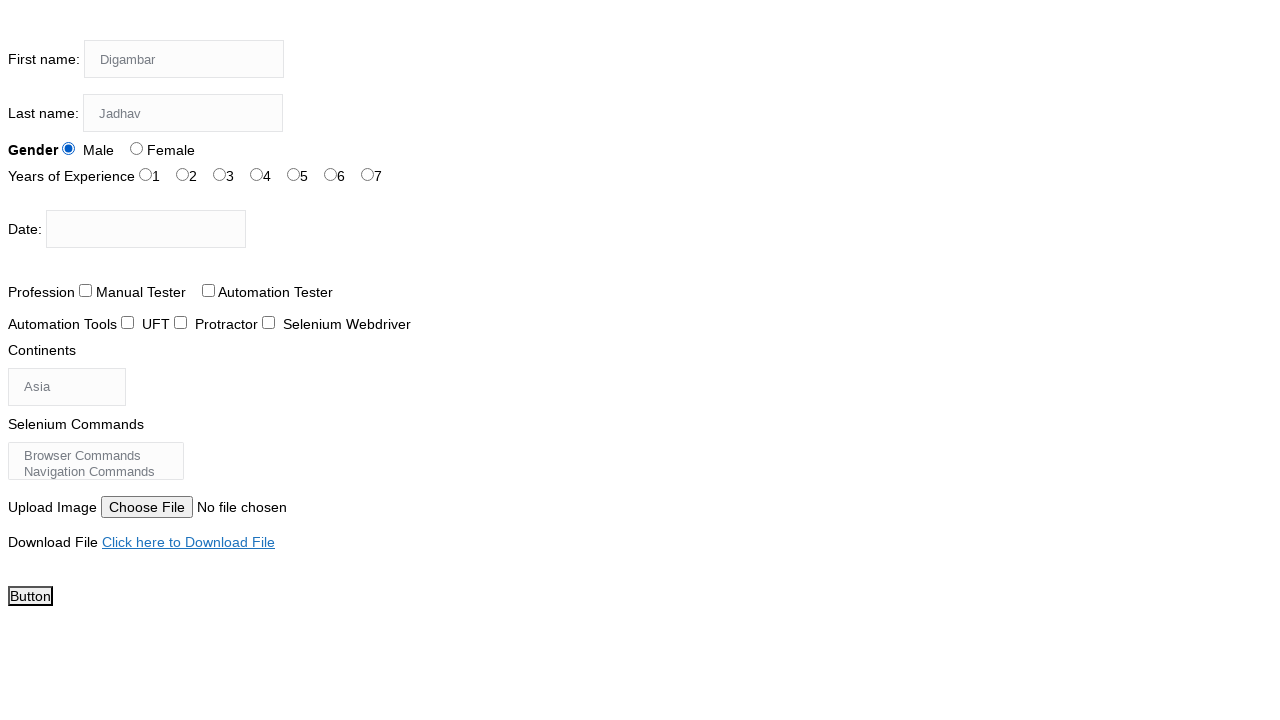

Selected 5-7 years of experience at (294, 174) on #exp-4
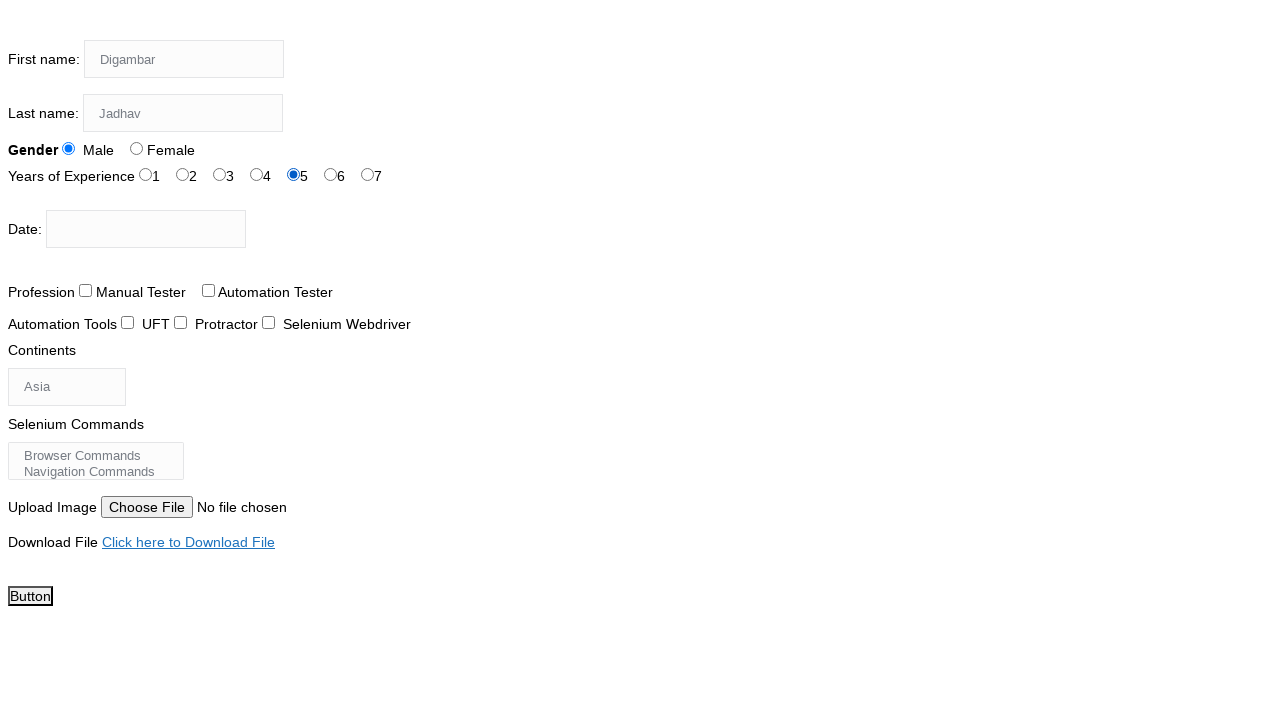

Filled date field with '27/12/2024' on #datepicker
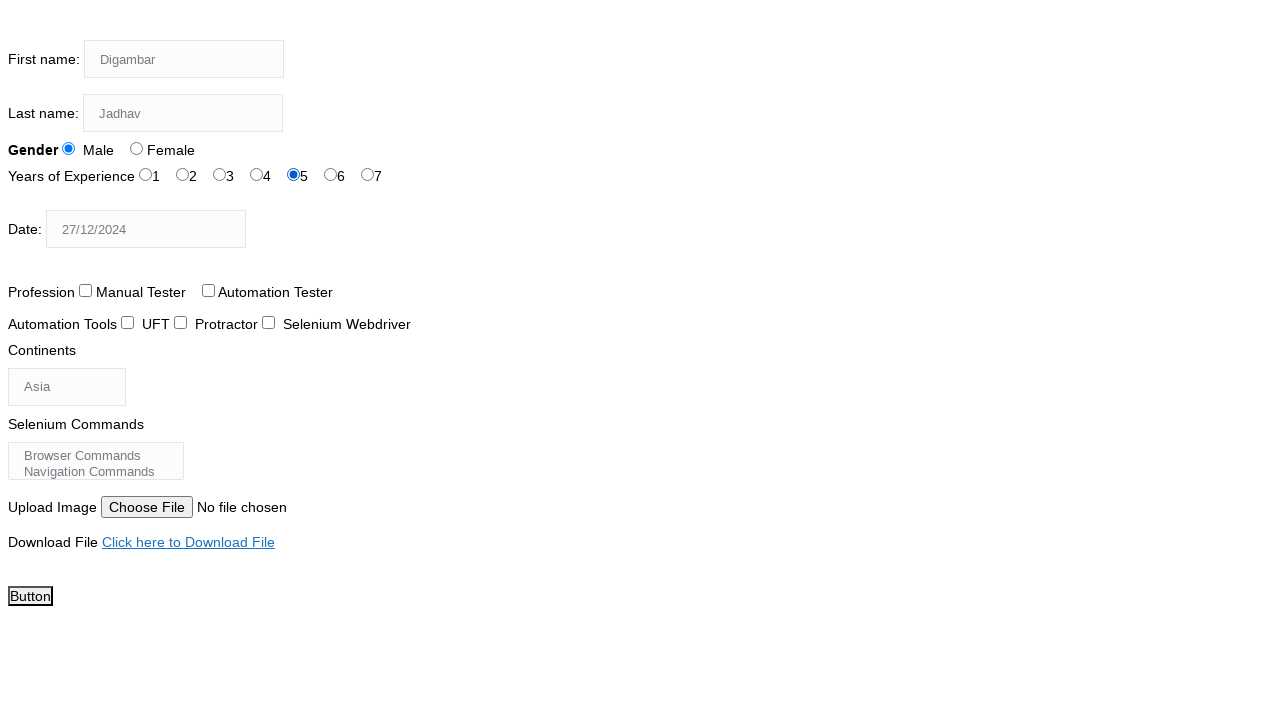

Selected Automation Tester profession at (208, 290) on #profession-1
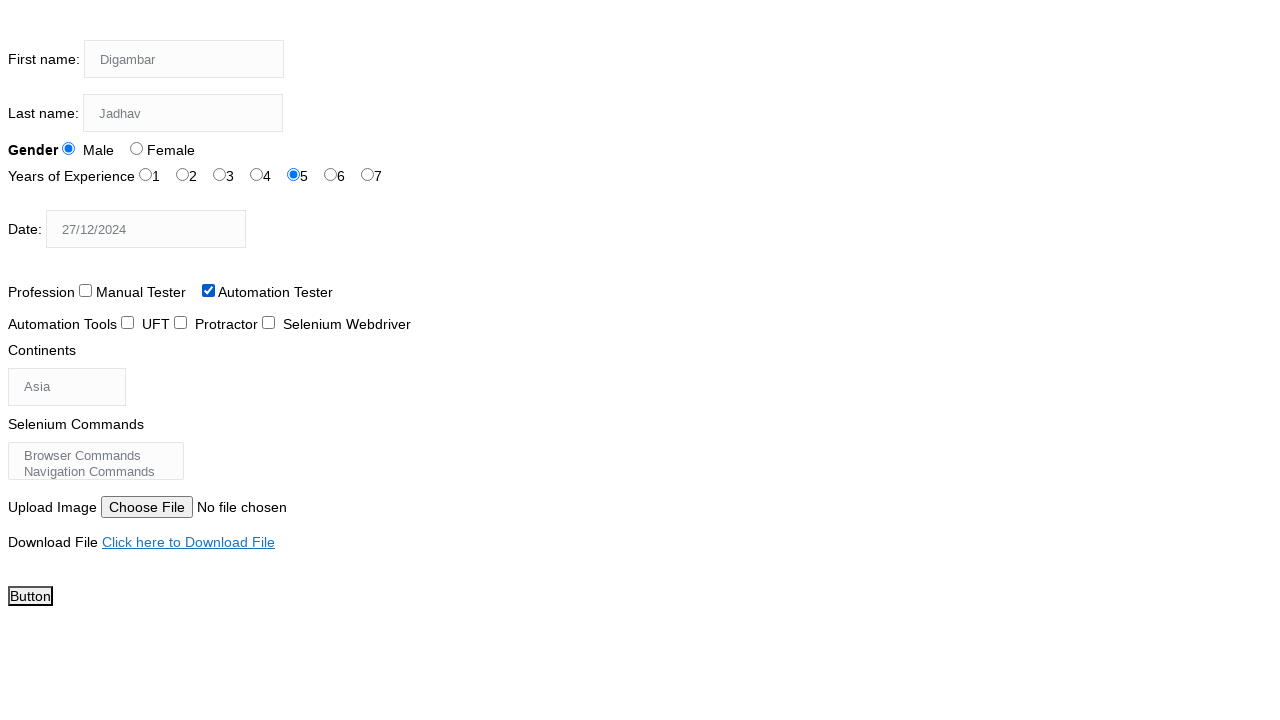

Selected Manual Tester profession at (86, 290) on #profession-0
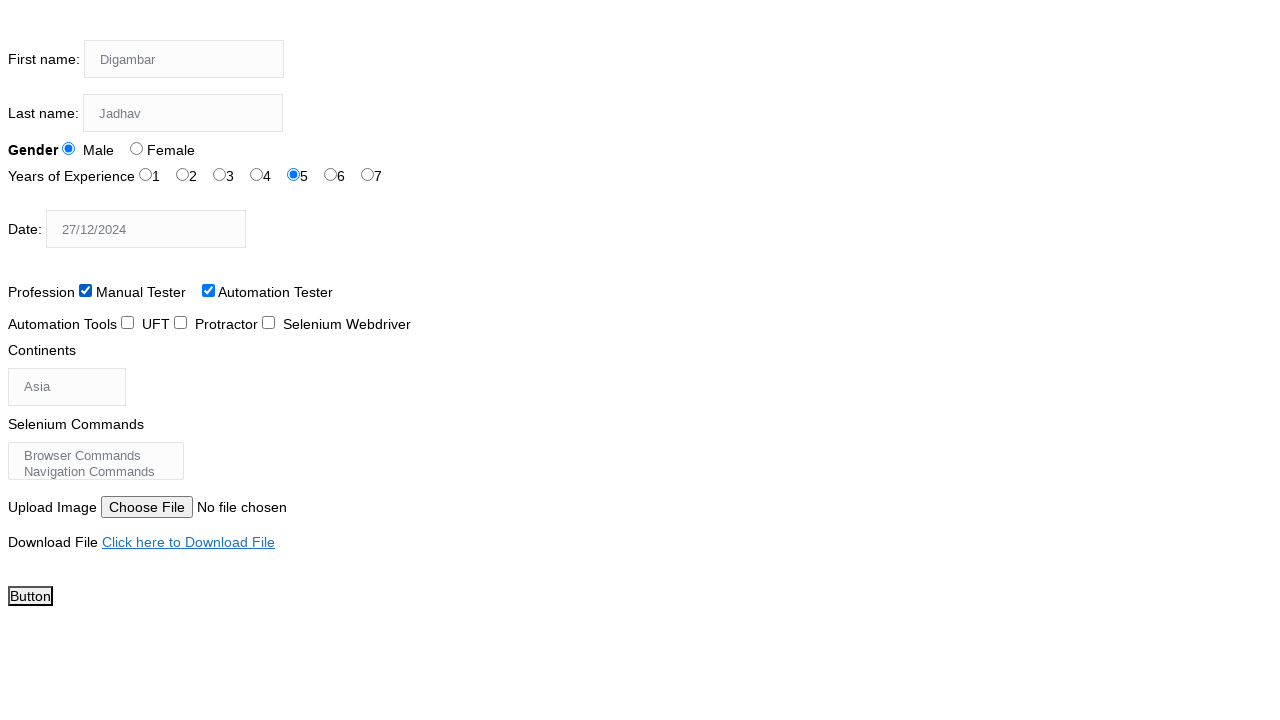

Selected Selenium Webdriver as automation tool at (268, 322) on #tool-2
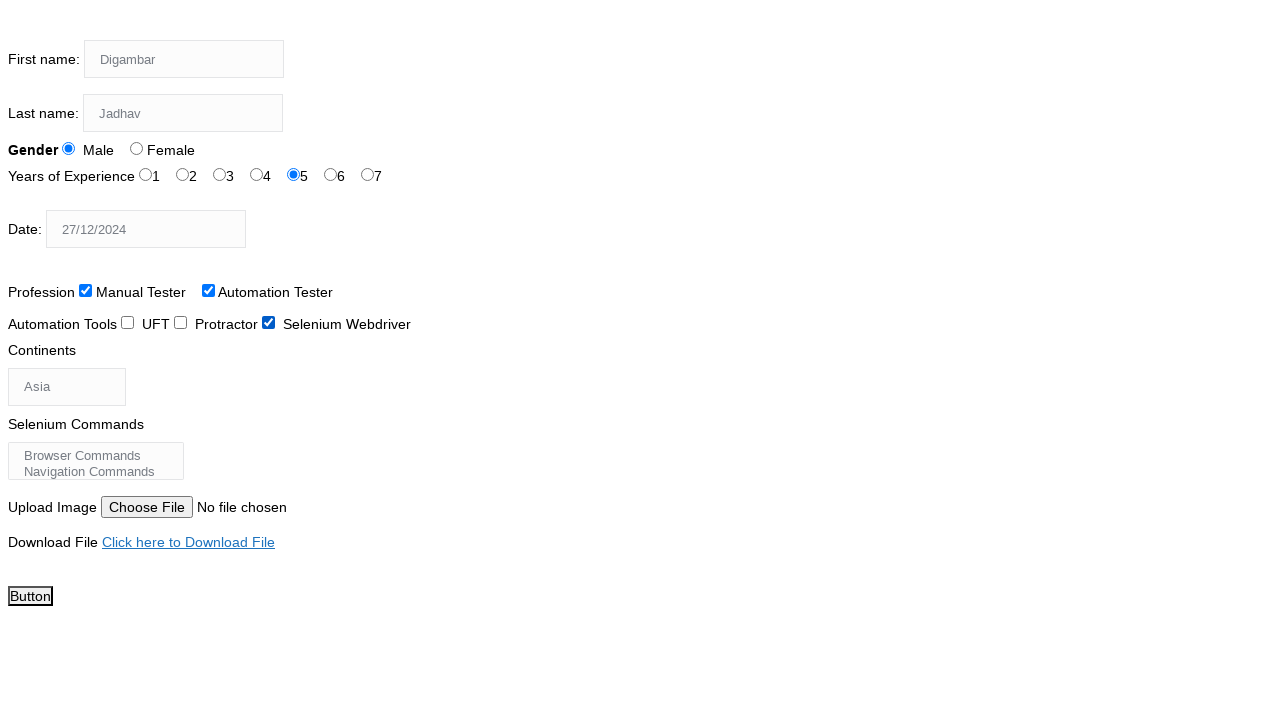

Clicked on Continent dropdown at (67, 387) on select[name='continents']
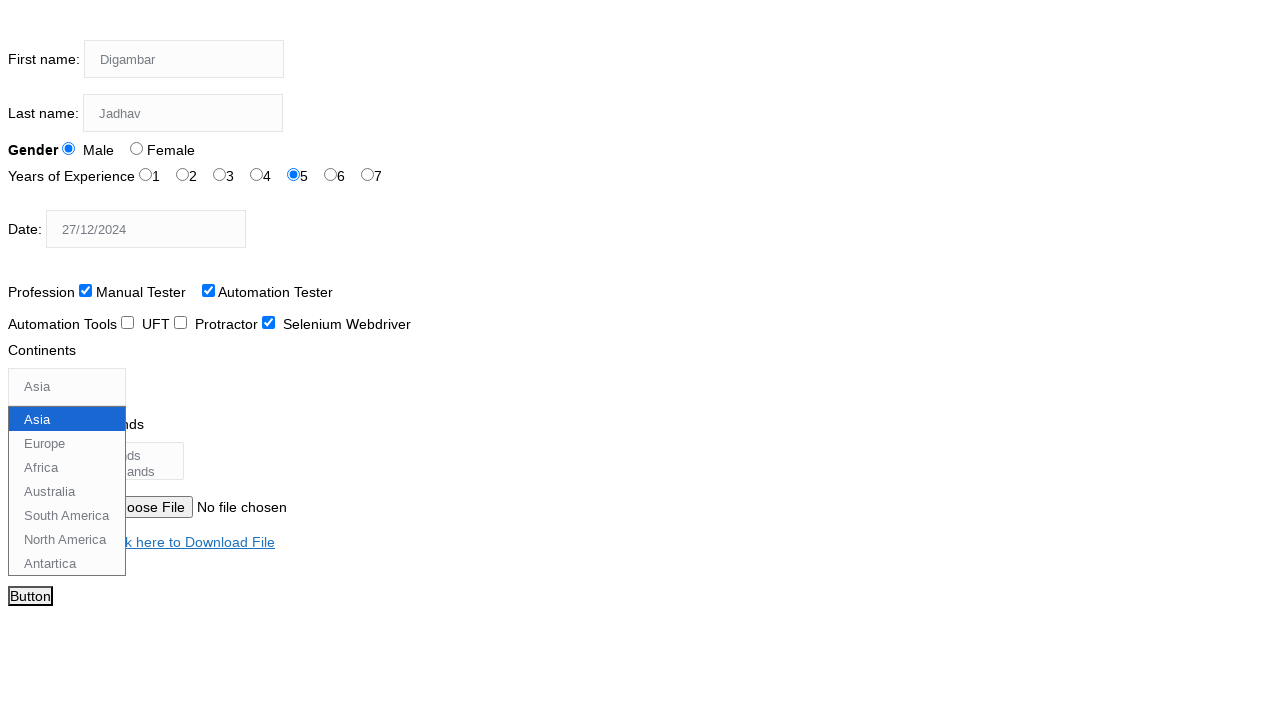

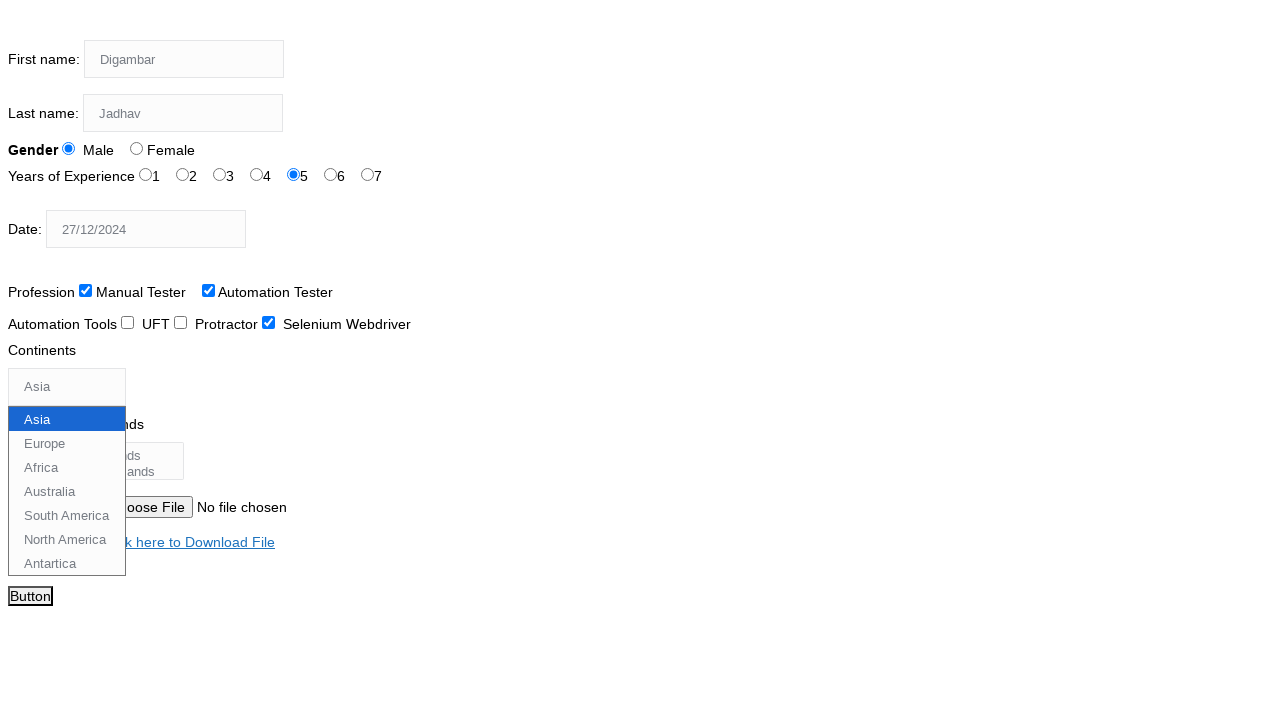